Tests multi-select dropdown functionality by selecting multiple options simultaneously

Starting URL: https://zimaev.github.io/select/

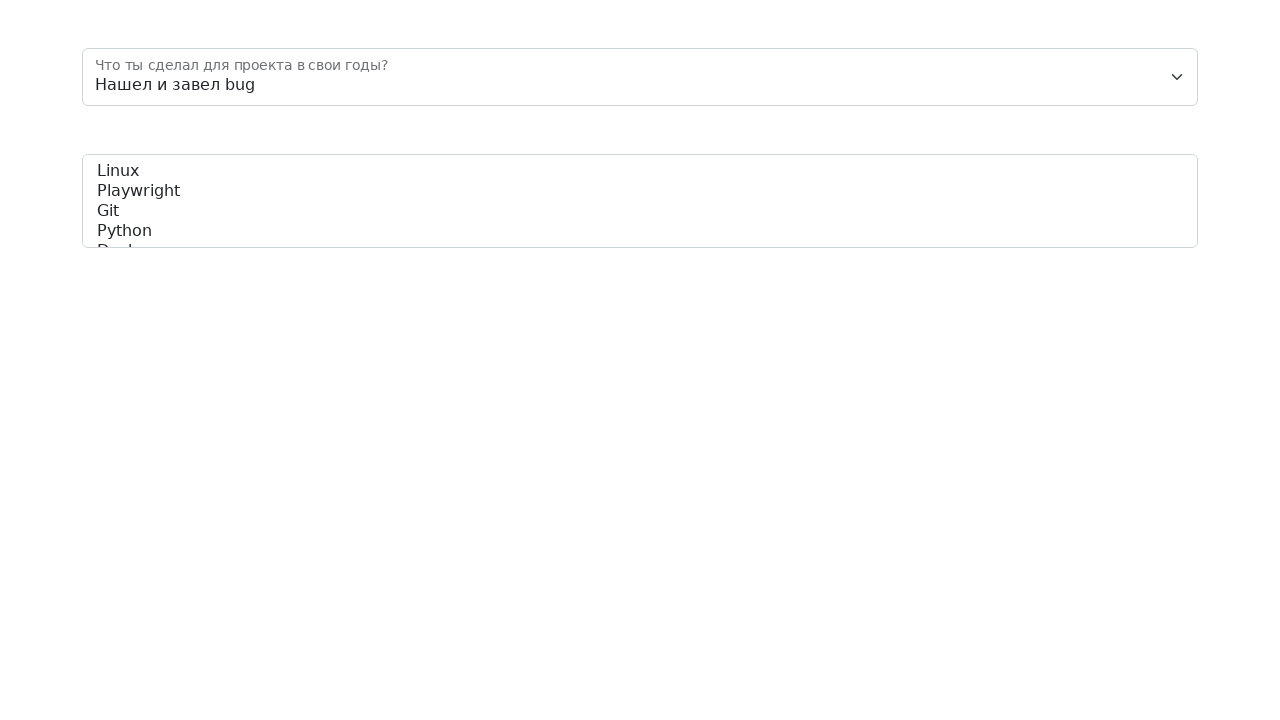

Selected multiple options in skills dropdown: 'playwright' and 'python' on #skills
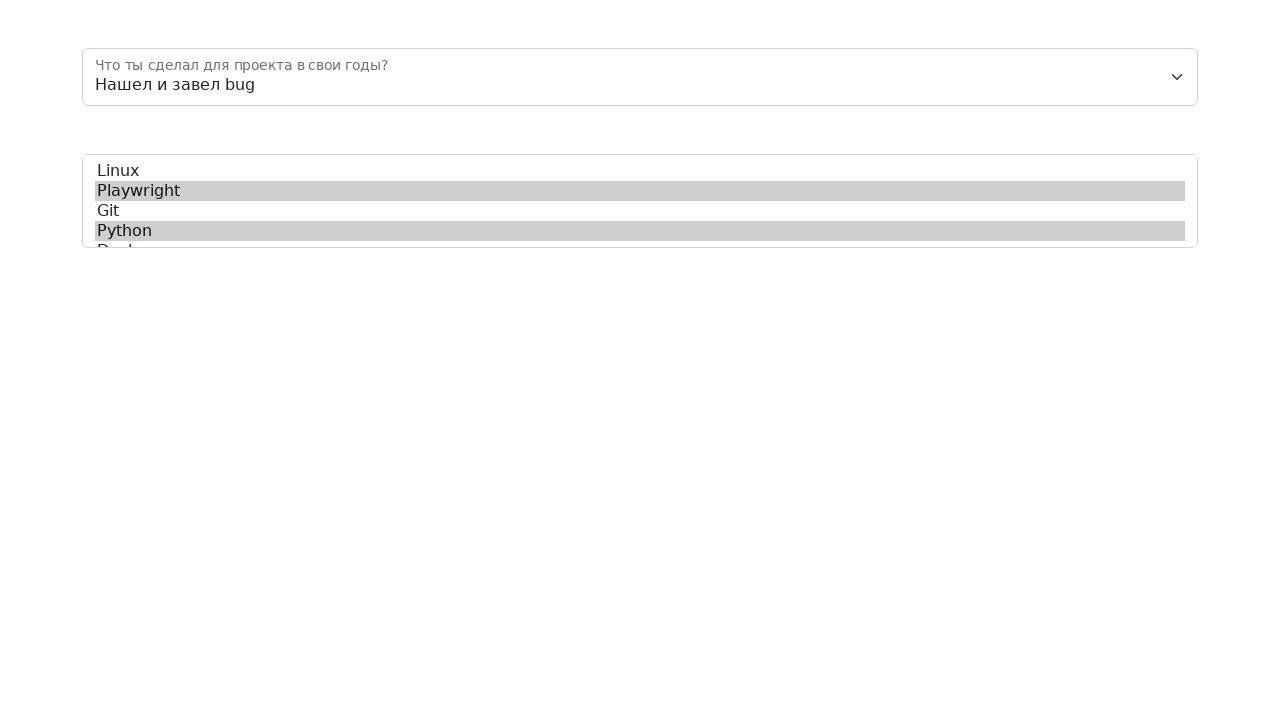

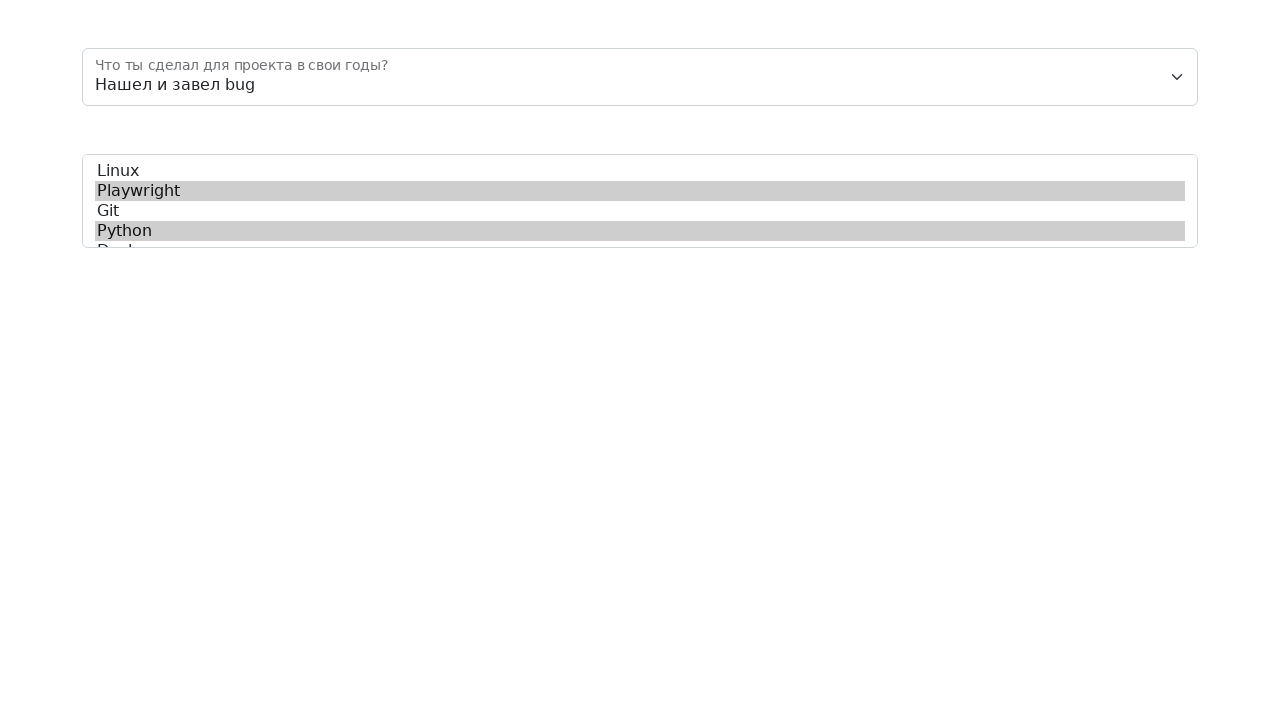